Tests interaction with overlapping buttons where clicking green button reveals blue button underneath

Starting URL: http://www.uitestingplayground.com/hiddenlayers

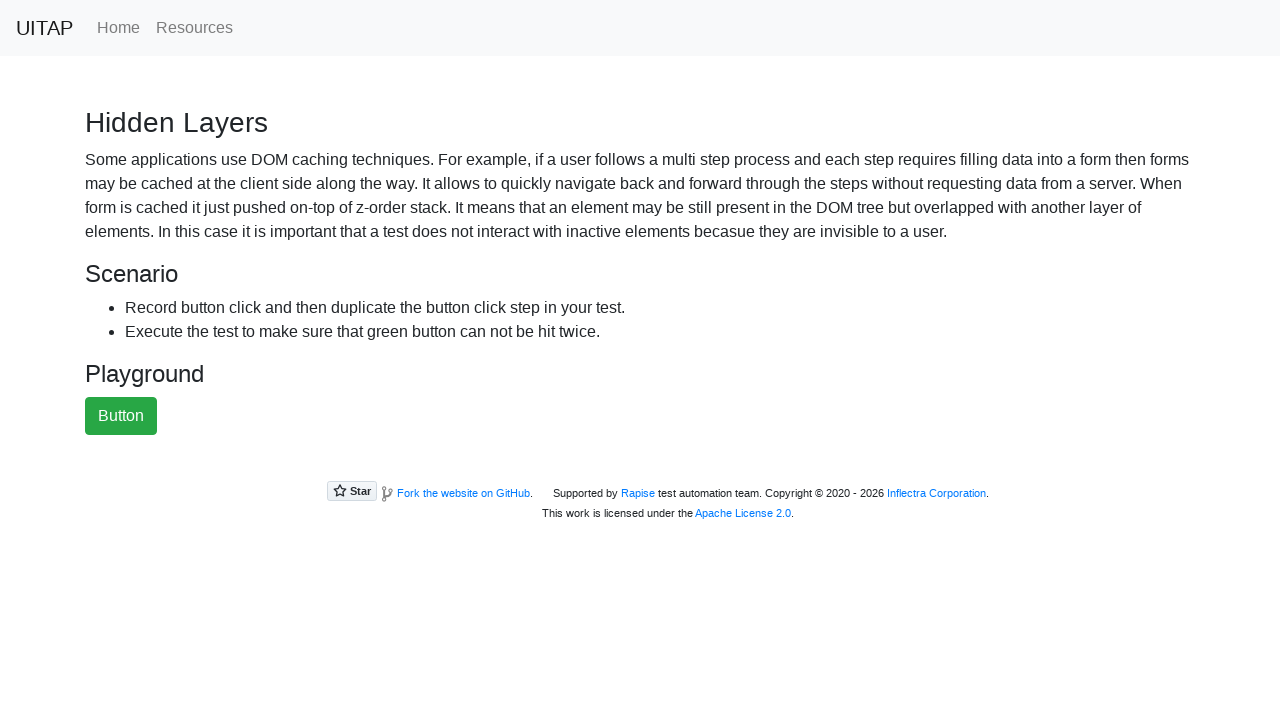

Clicked green button to reveal hidden blue button at (121, 416) on xpath=//button[@id='greenButton']
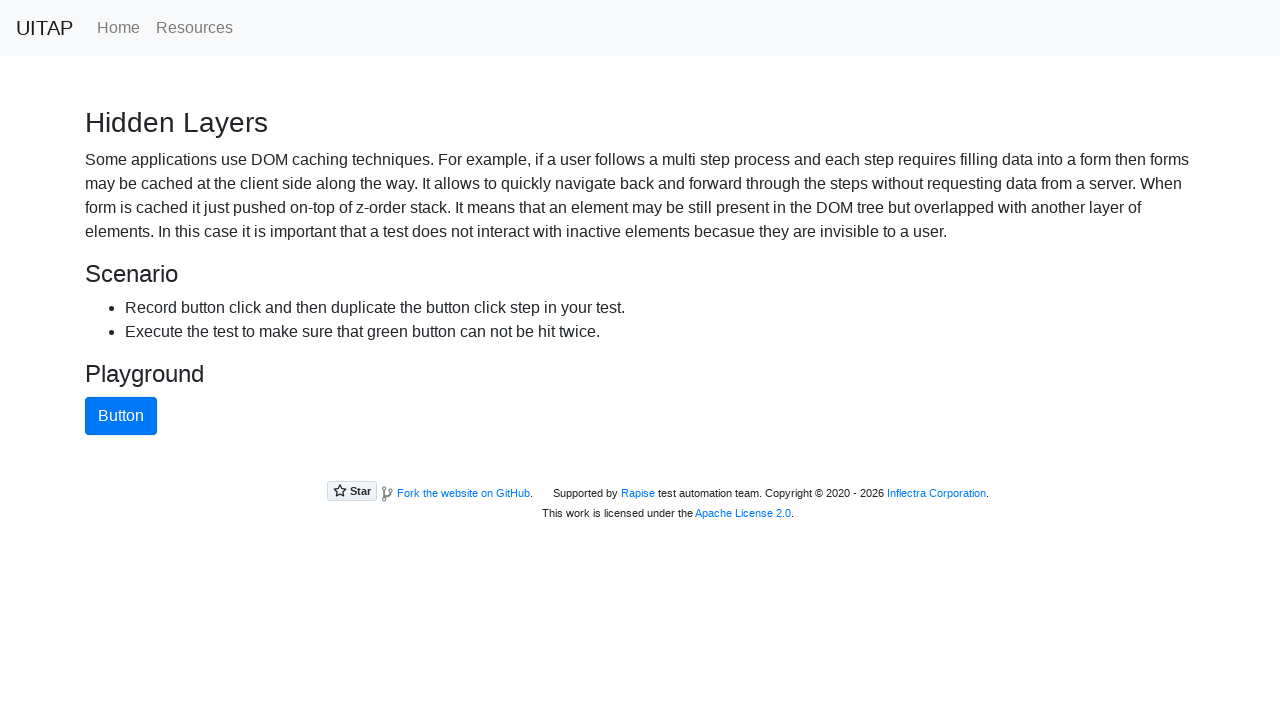

Clicked blue button that was revealed underneath green button at (121, 416) on xpath=//button[@id='blueButton']
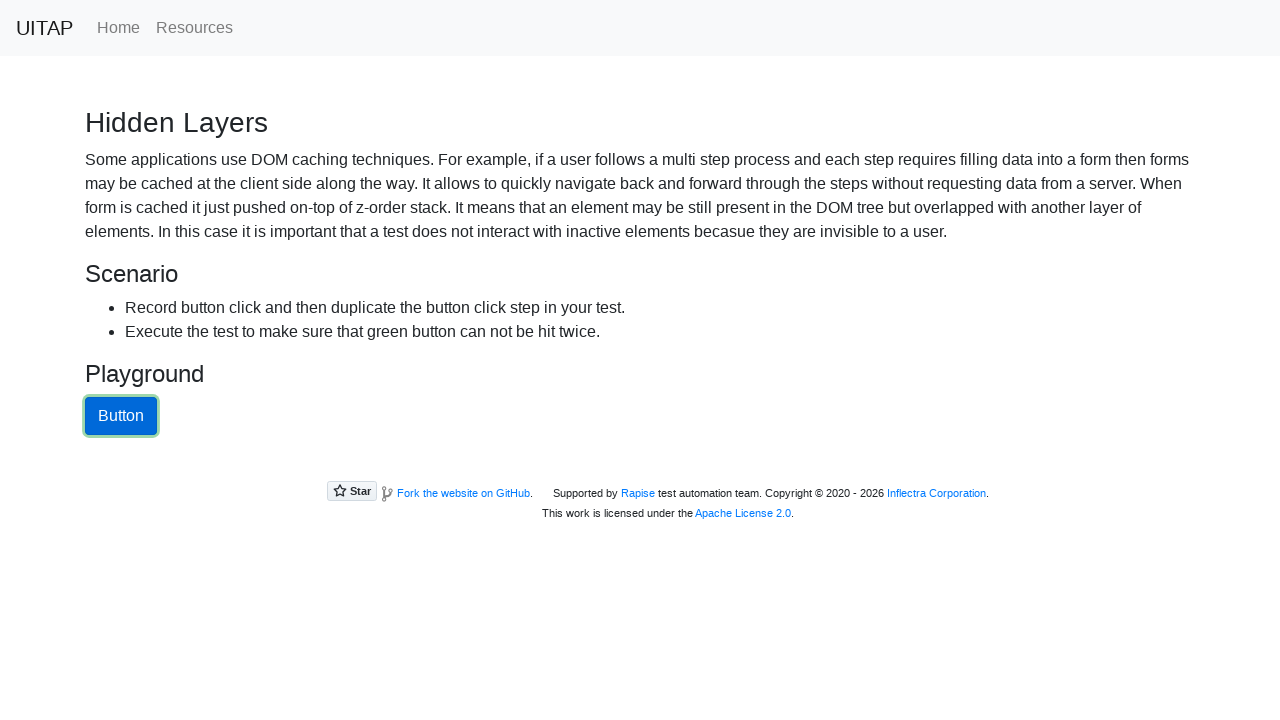

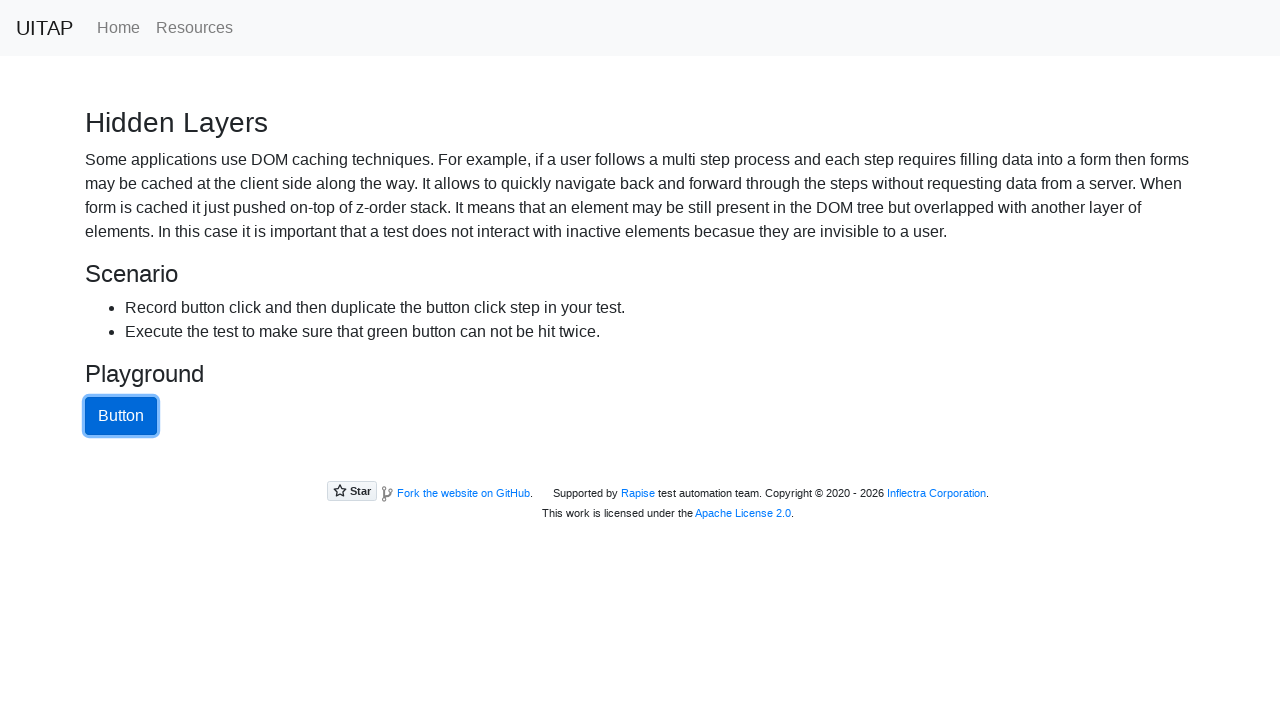